Tests iframe and JavaScript prompt interaction by switching to an iframe, clicking a button that triggers a prompt dialog, entering a name, and verifying the result is displayed on the page.

Starting URL: https://www.w3schools.com/jsref/tryit.asp?filename=tryjsref_prompt

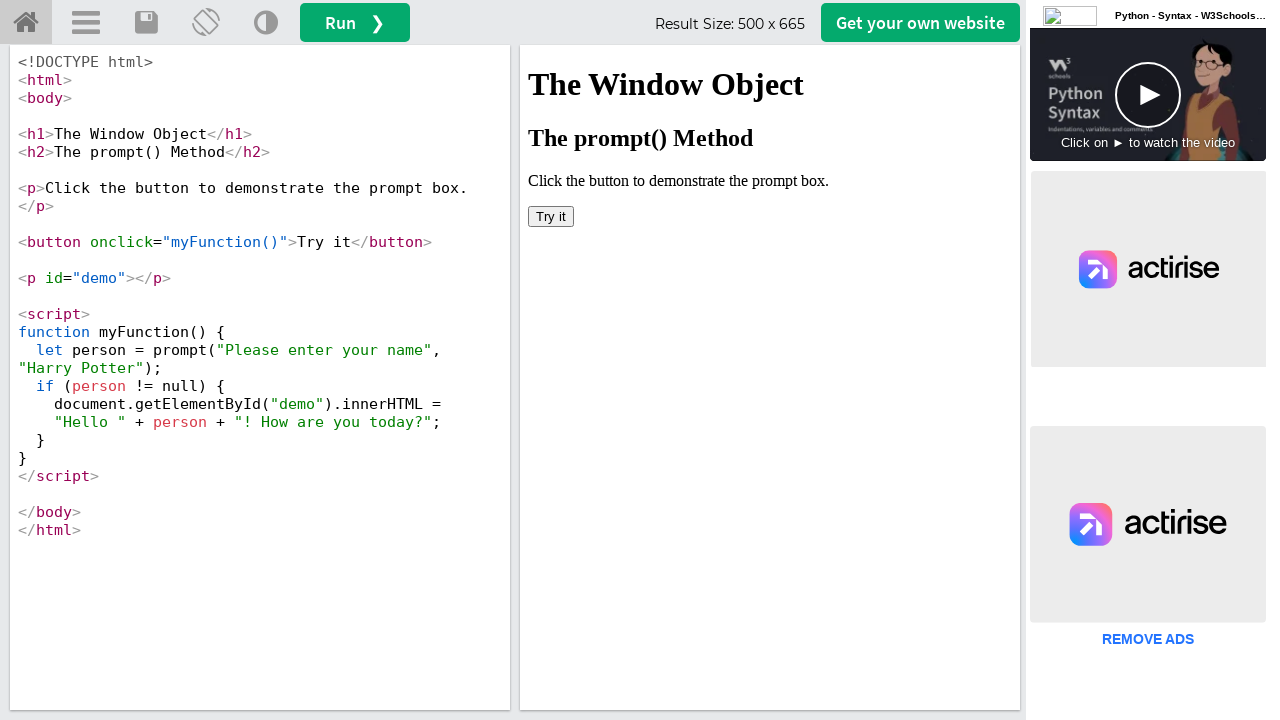

Located iframe with ID 'iframeResult'
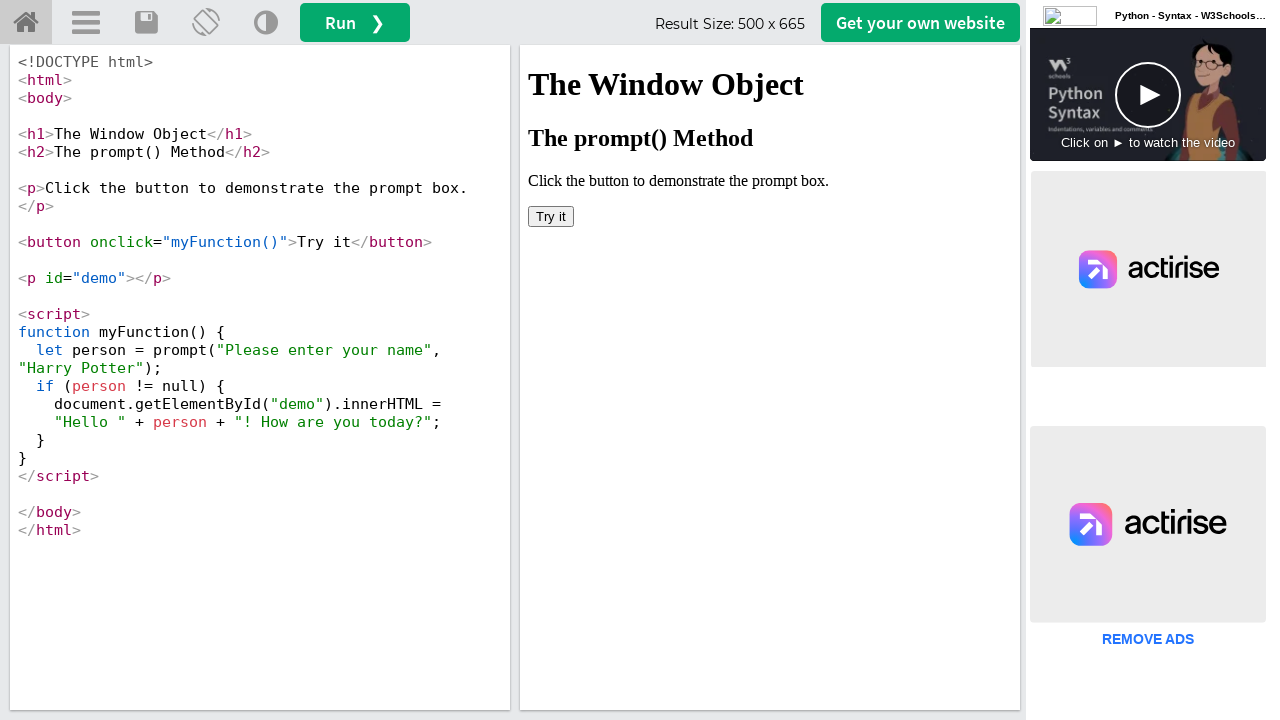

Clicked 'Try it' button in iframe at (551, 216) on #iframeResult >> internal:control=enter-frame >> xpath=//button[text()='Try it']
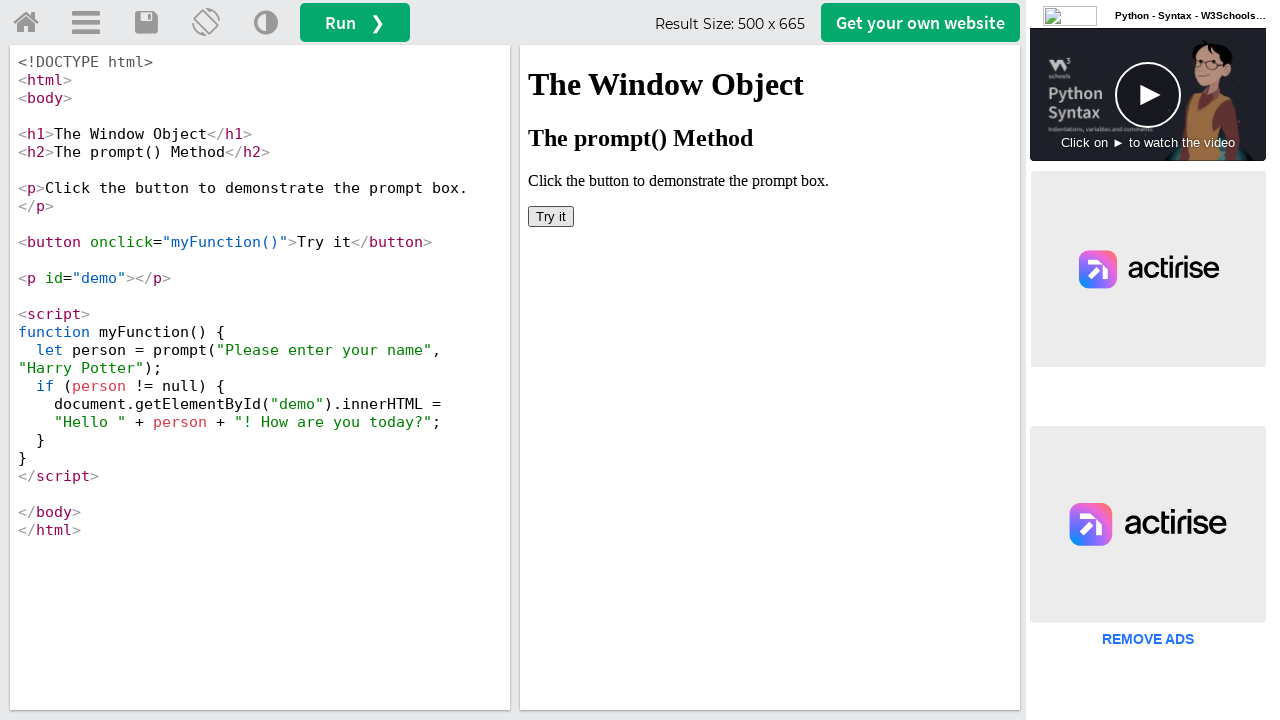

Set up dialog handler to accept prompt with 'testuser_marco'
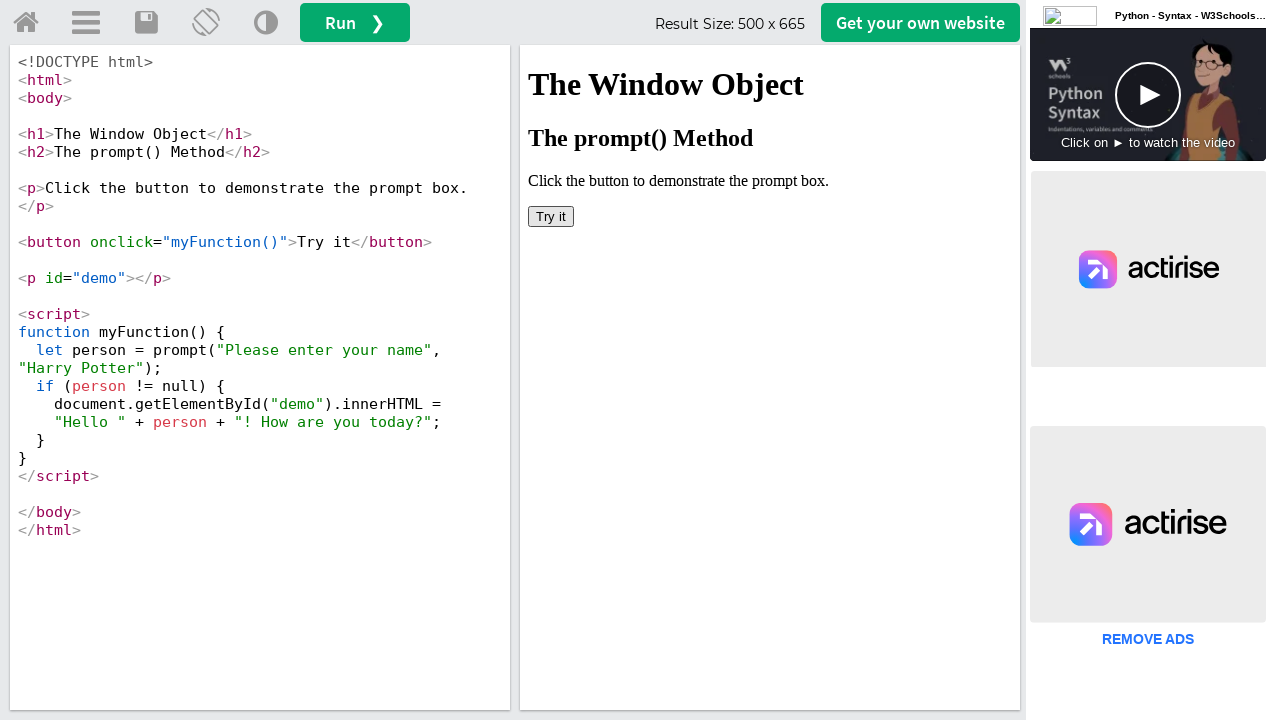

Clicked 'Try it' button again to trigger prompt dialog at (551, 216) on #iframeResult >> internal:control=enter-frame >> xpath=//button[text()='Try it']
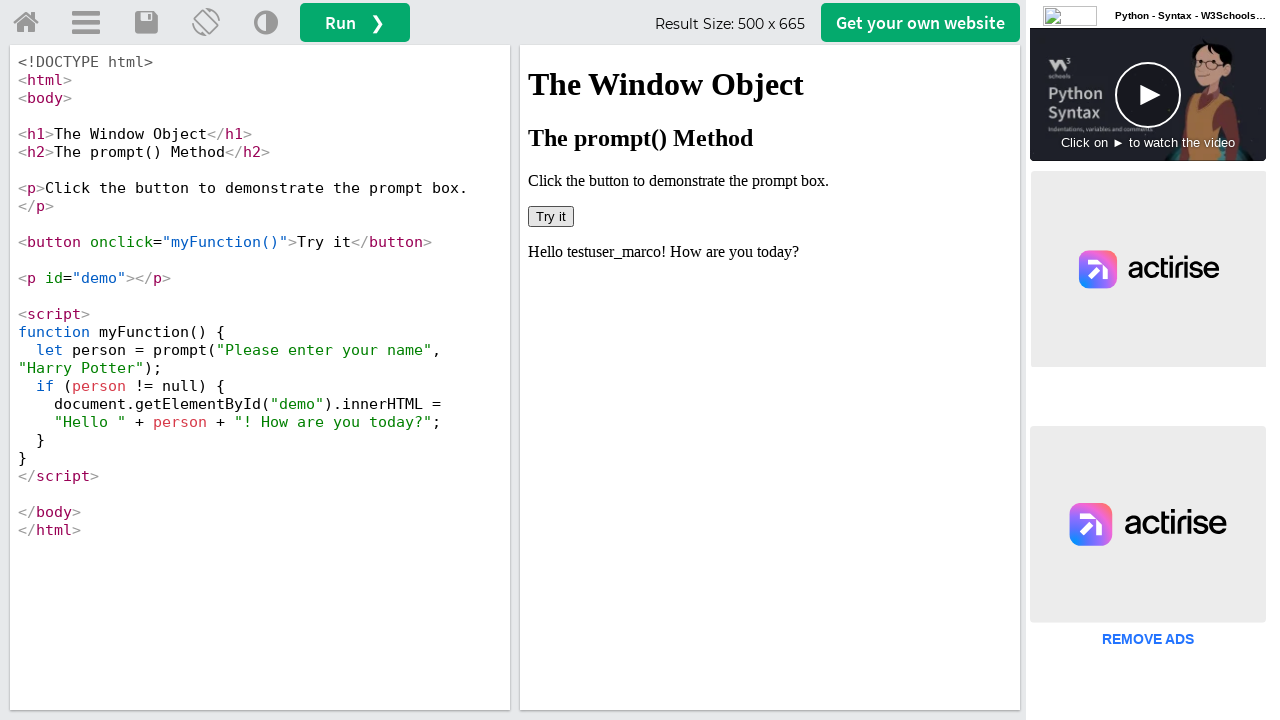

Result text in #demo element is now visible
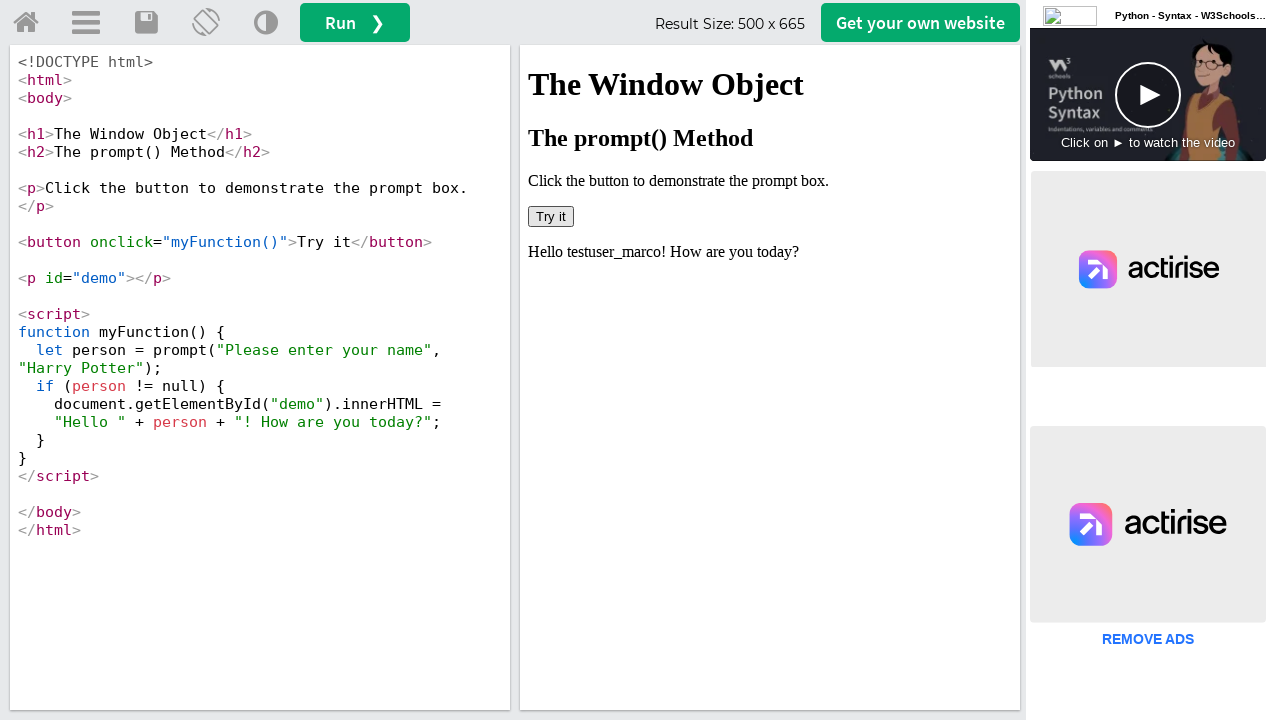

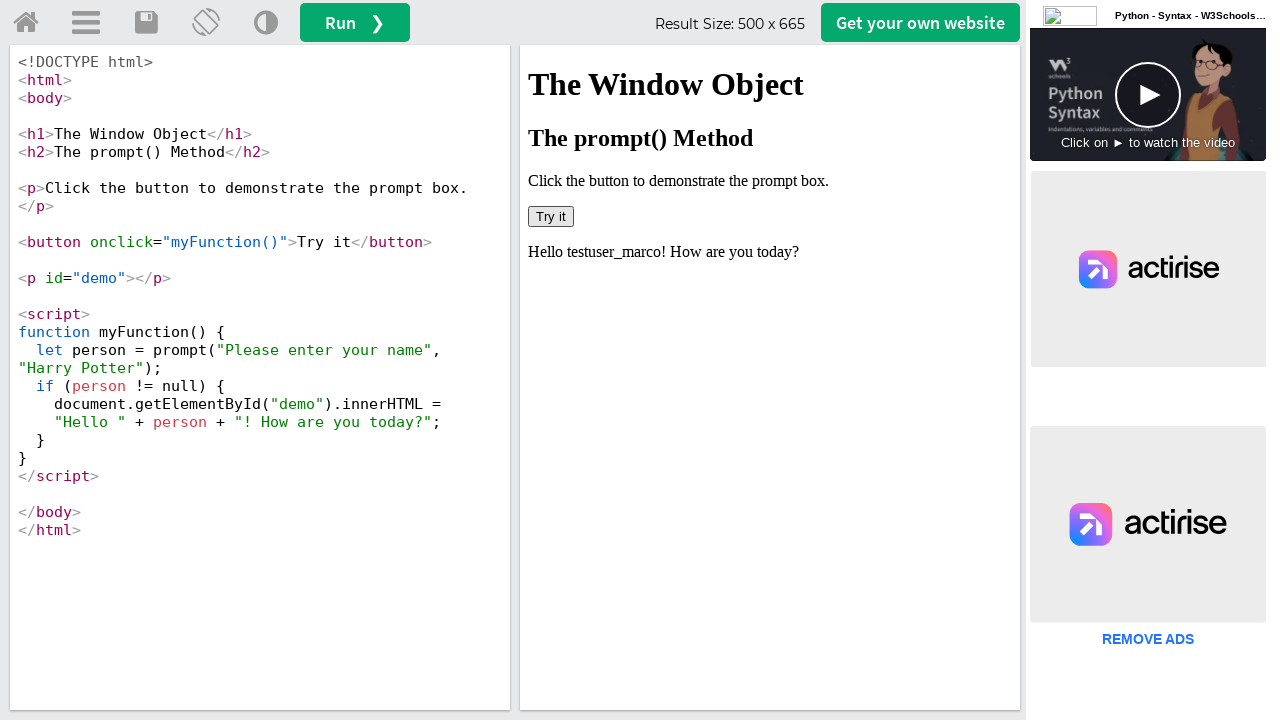